Tests keyboard shortcut functionality on a contact form by typing text in the user field, selecting all with Ctrl+A, copying with Ctrl+C, tabbing to the next field, and pasting with Ctrl+V.

Starting URL: http://www.mycontactform.com

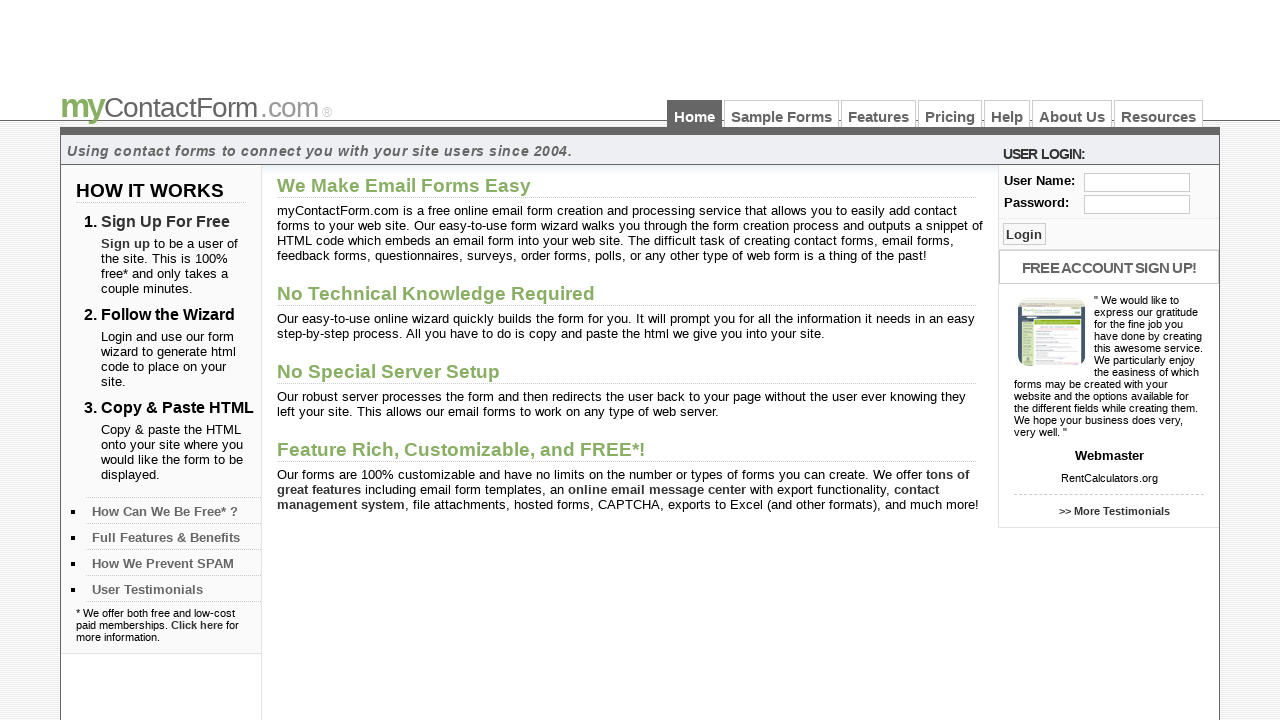

Clicked on the user input field at (1137, 182) on input[name='user']
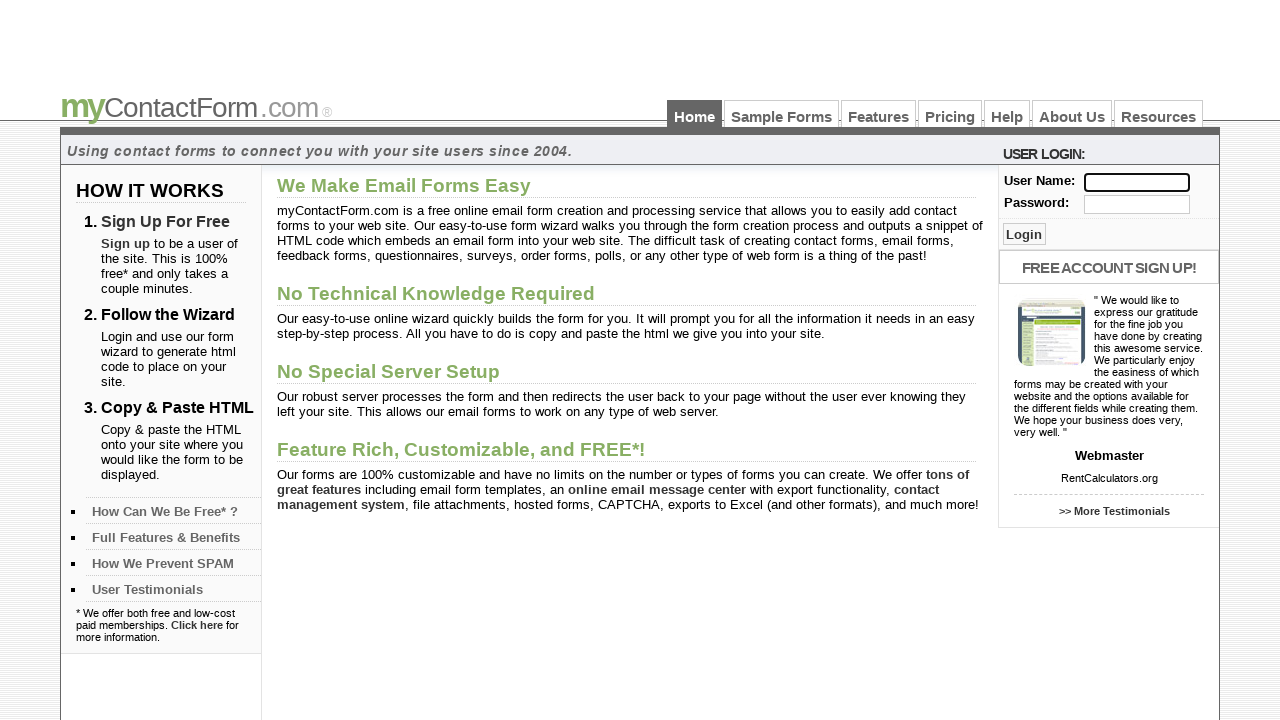

Typed 'hi' in the user input field on input[name='user']
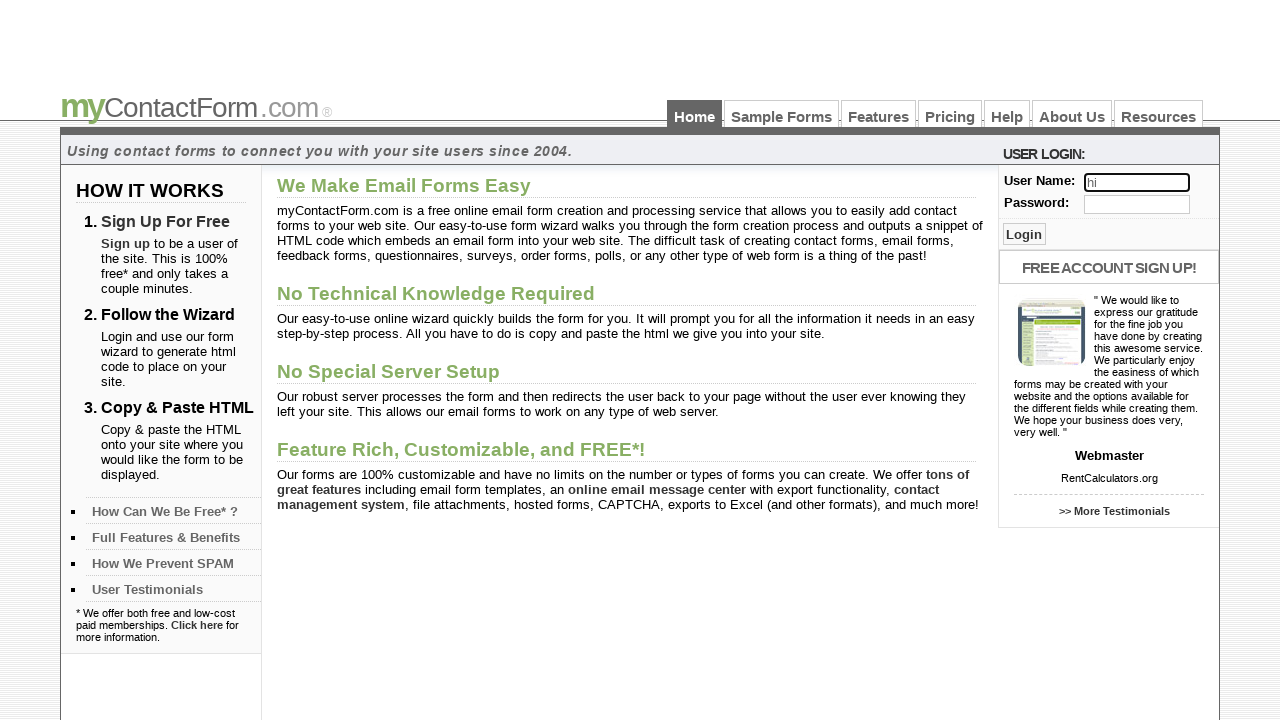

Selected all text in user field with Ctrl+A
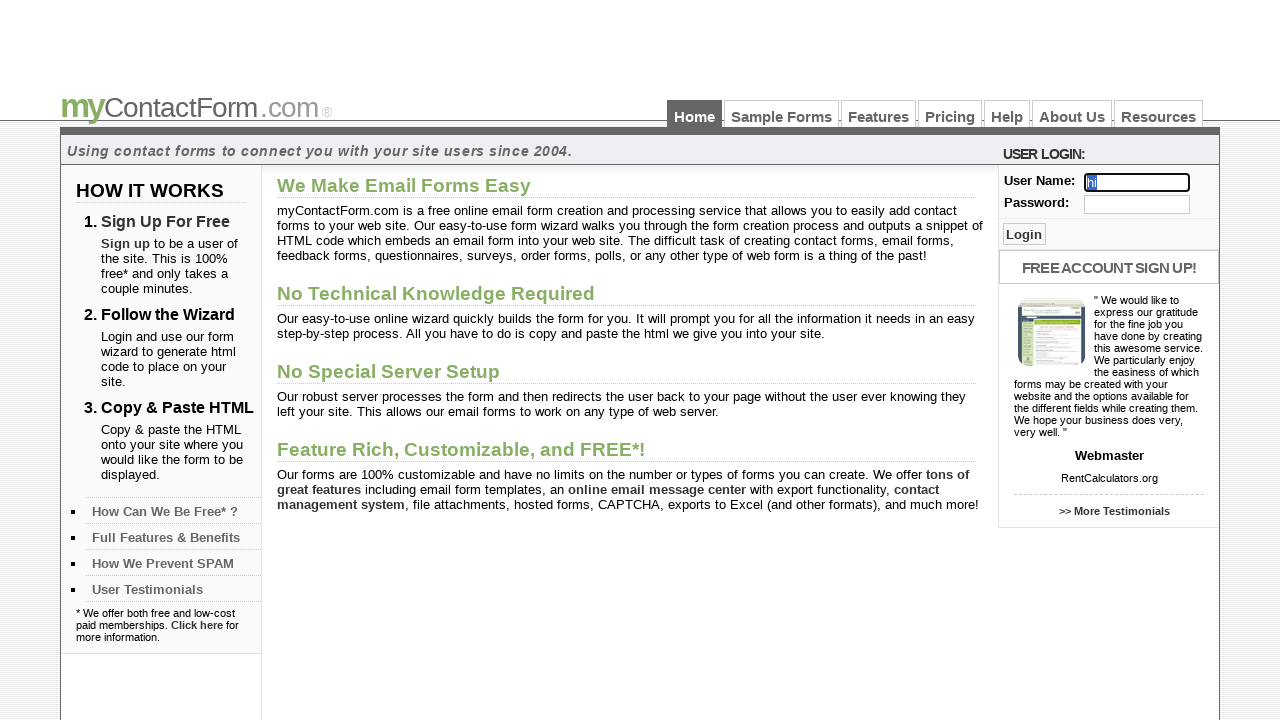

Copied selected text with Ctrl+C
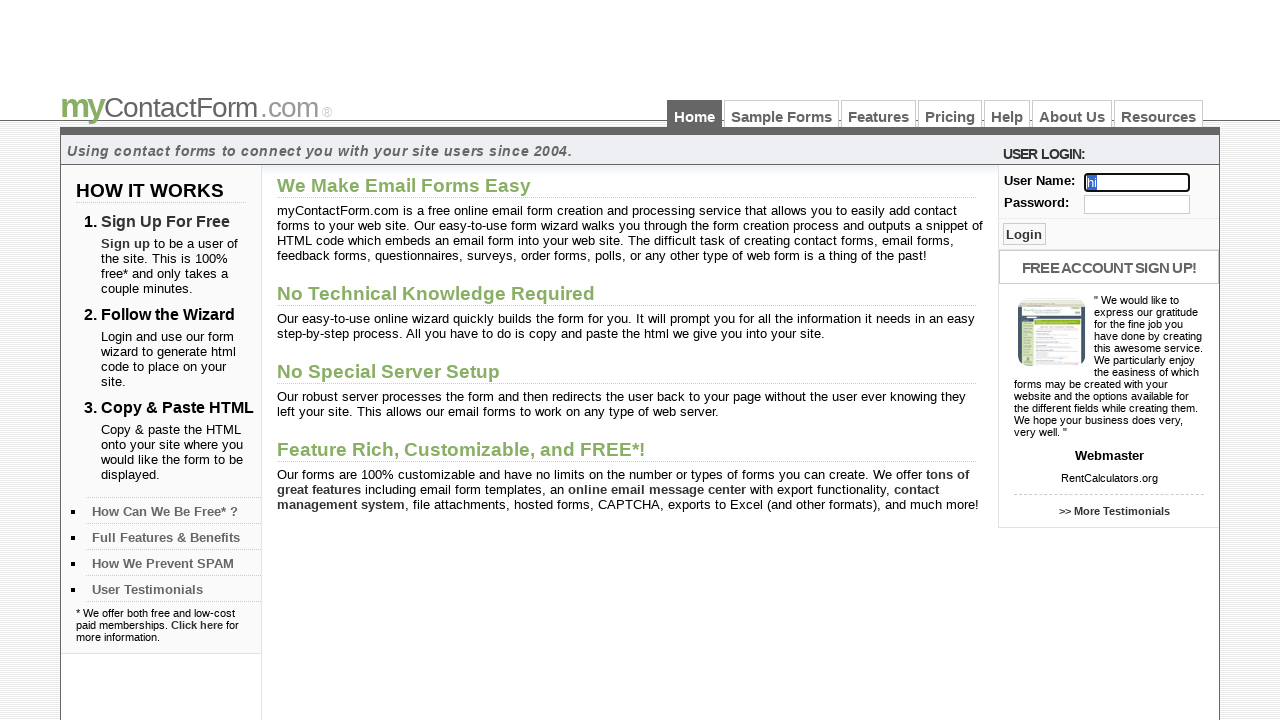

Pressed Tab to move to the next field
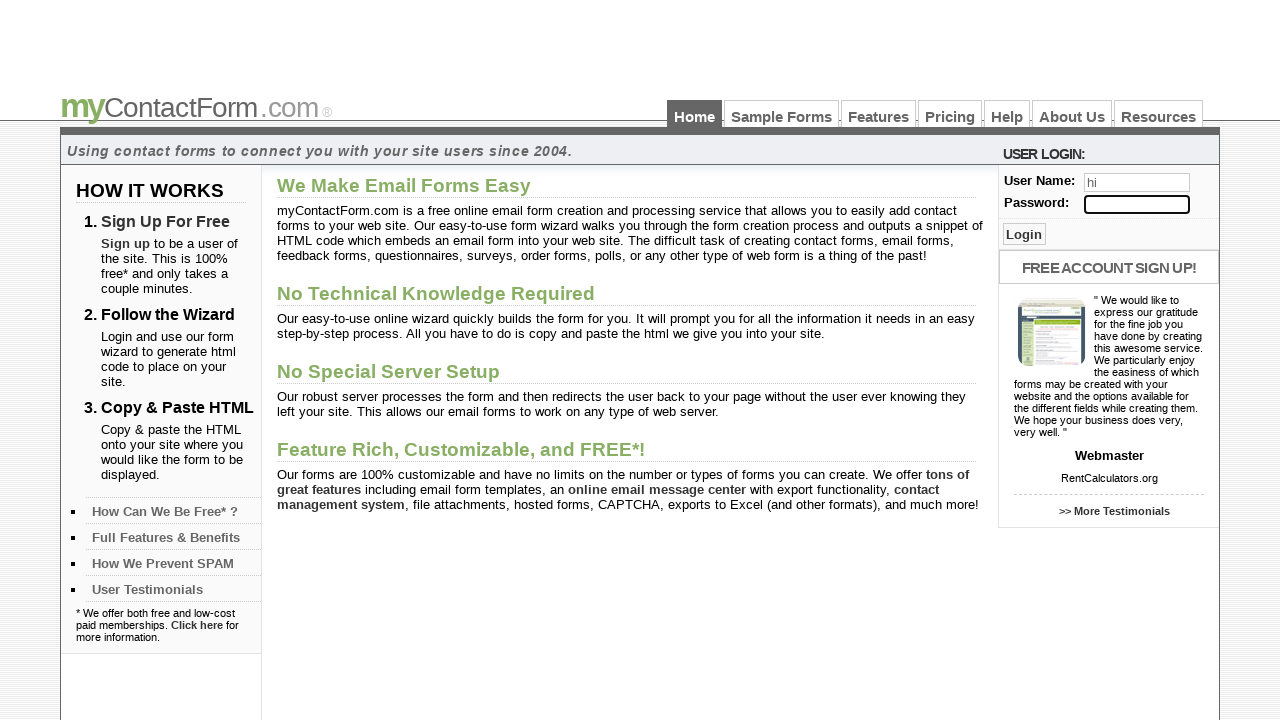

Pasted copied text with Ctrl+V into the next field
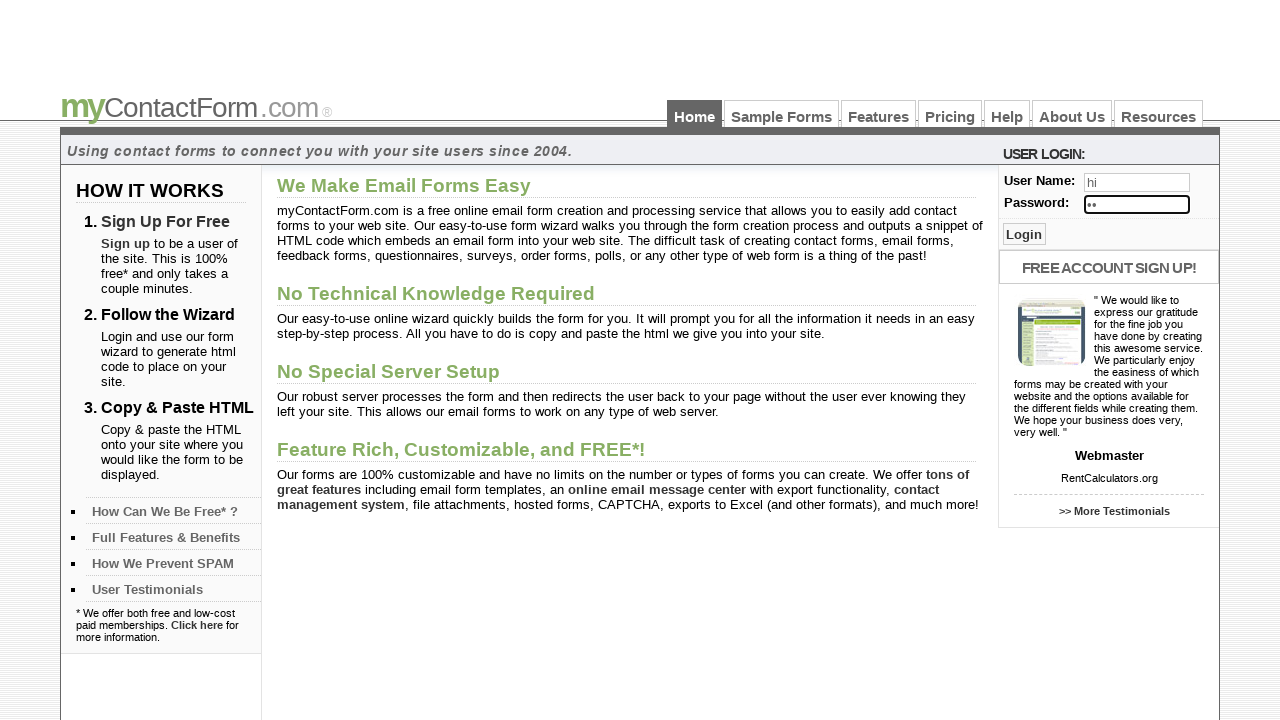

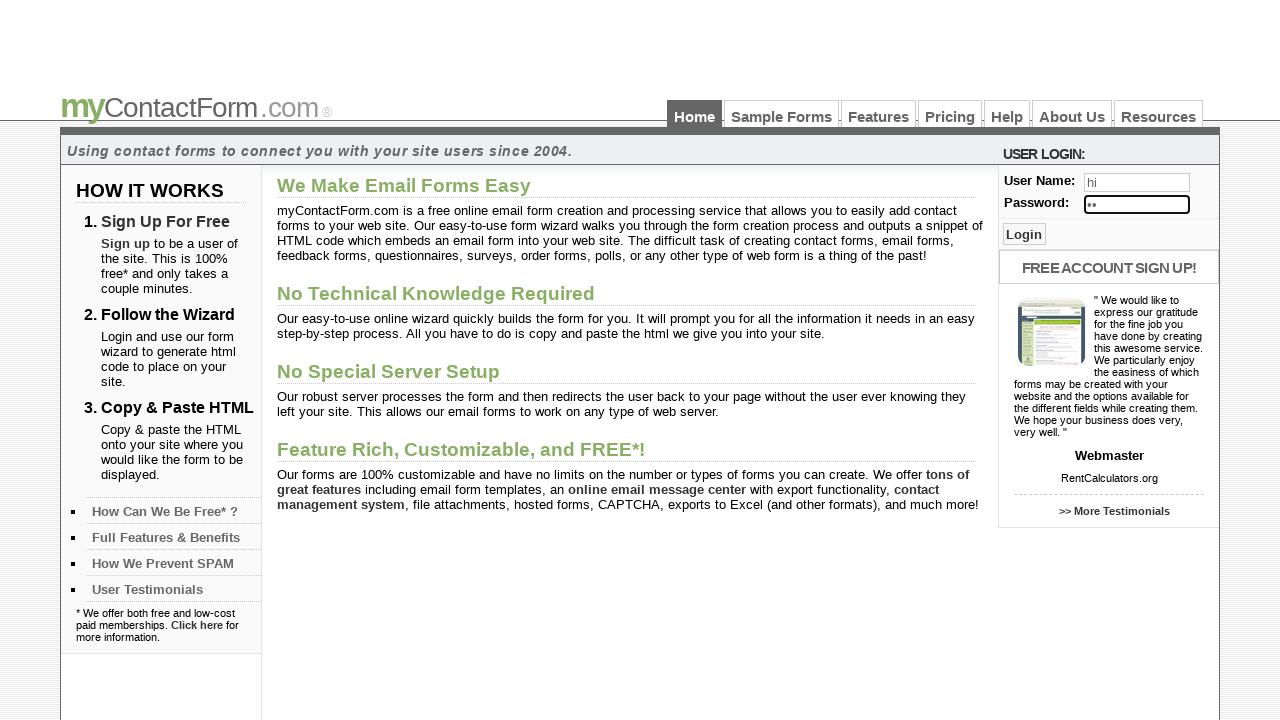